Tests various keyboard key presses (arrow keys, backspace, control, tab, space) on an input field and verifies the result label updates accordingly

Starting URL: https://the-internet.herokuapp.com/key_presses

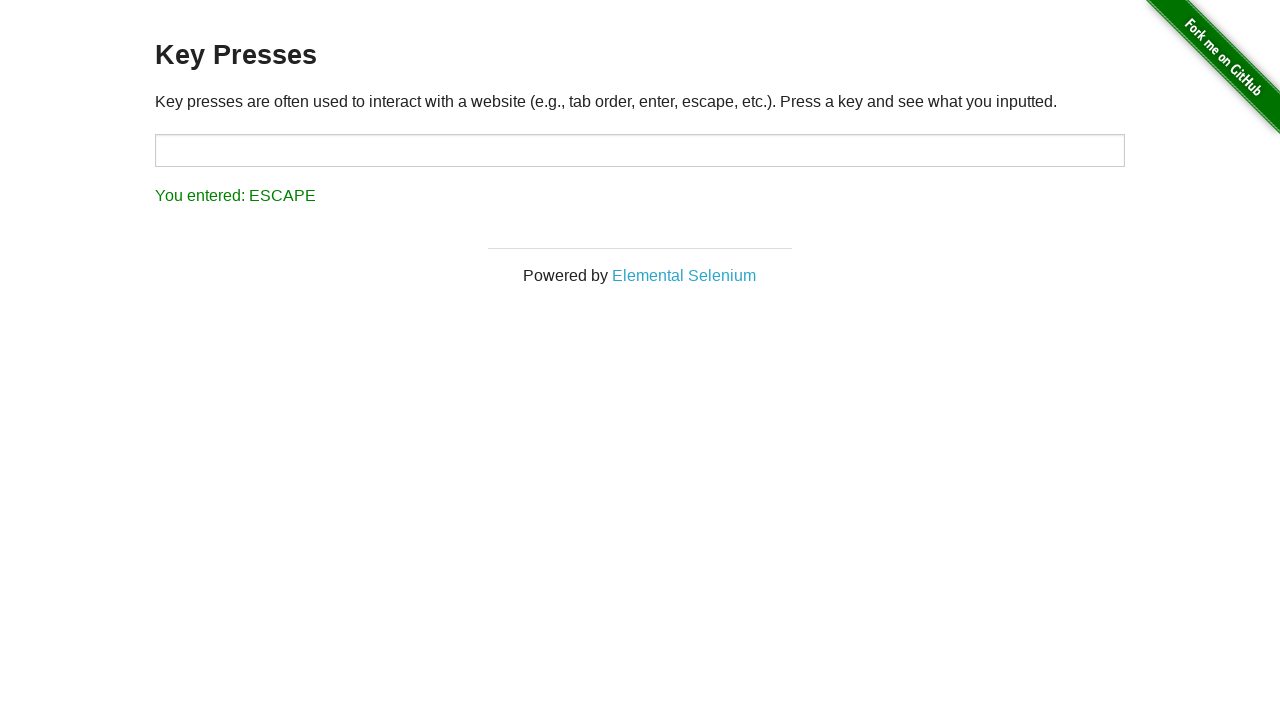

Located the target input field
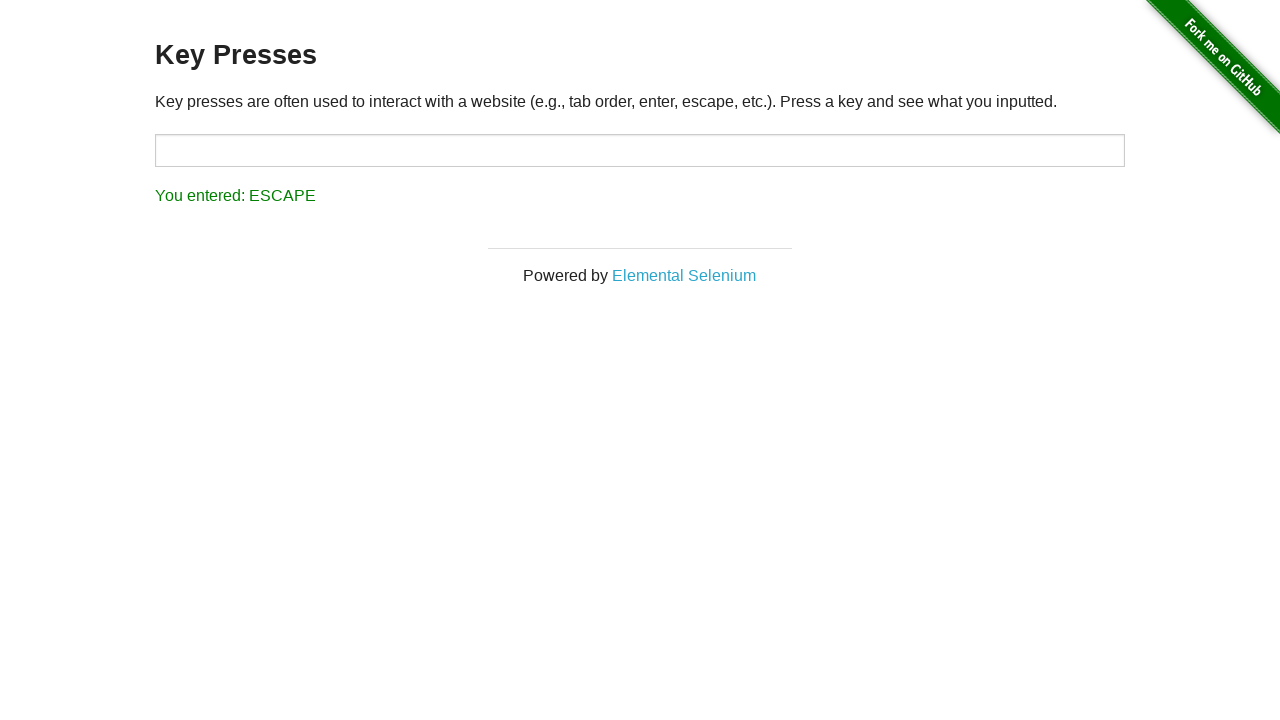

Pressed arrow down key on input field on #target
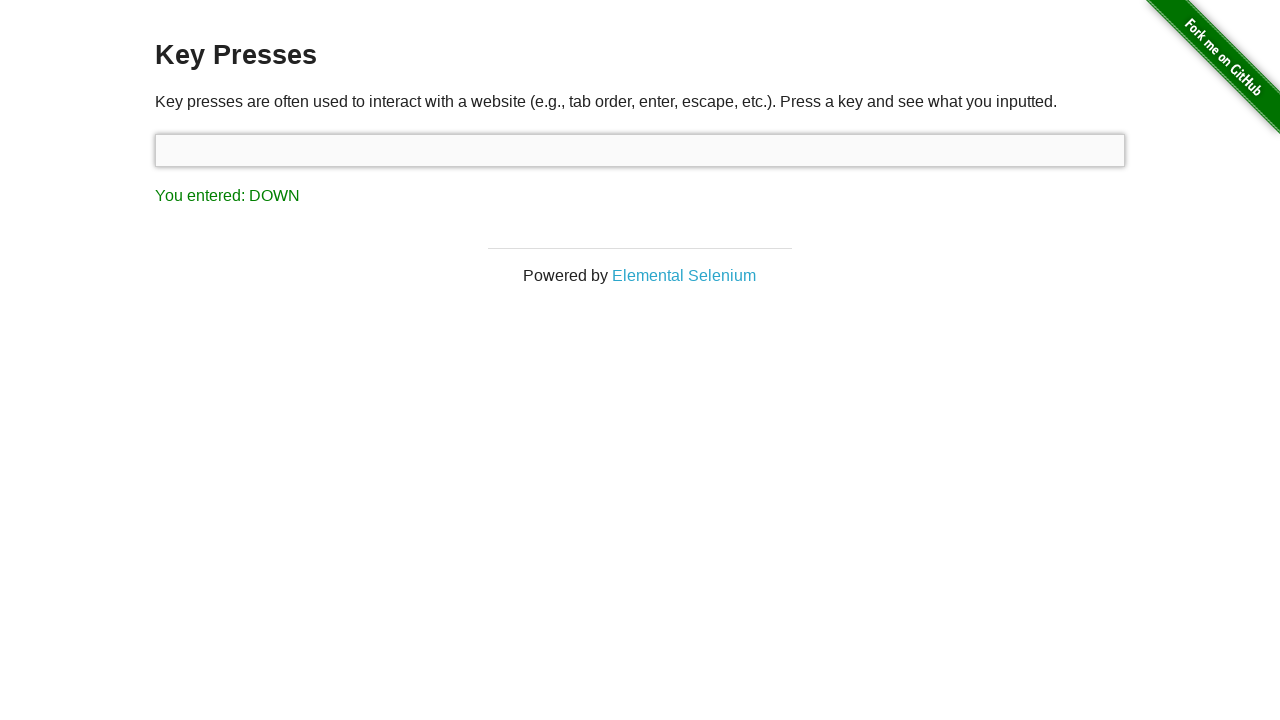

Result label element loaded
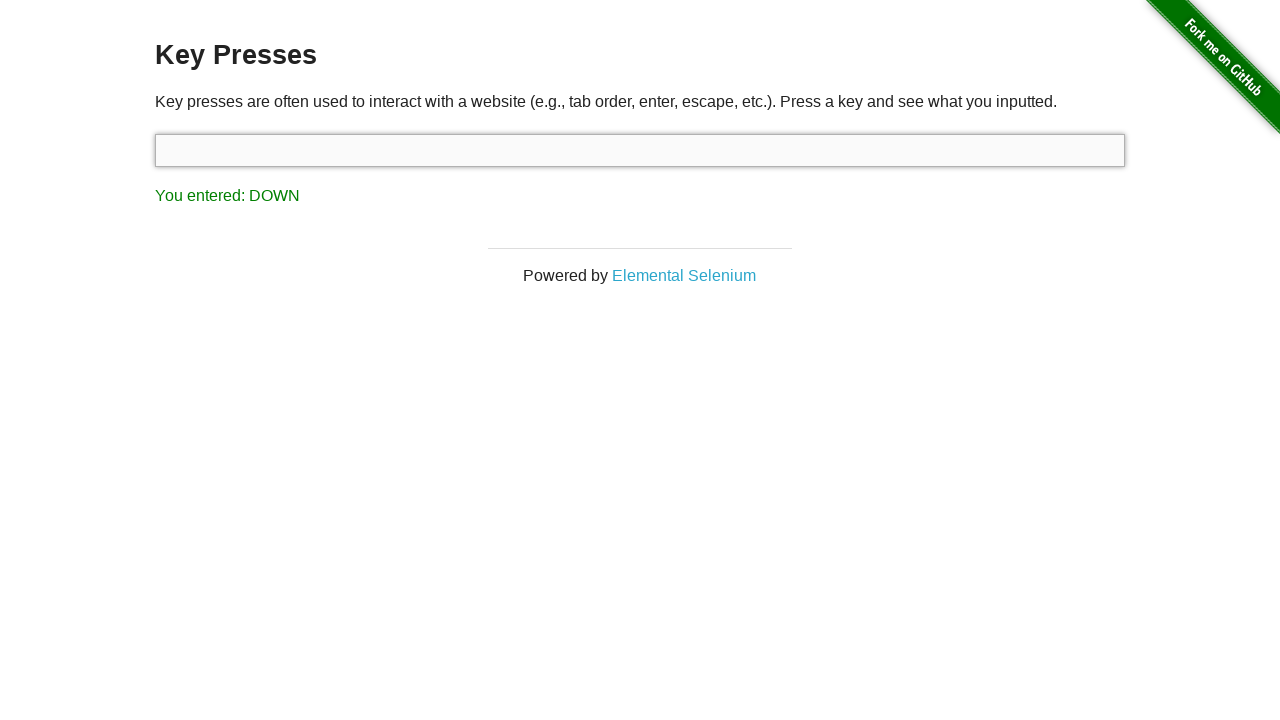

Pressed arrow left key on input field on #target
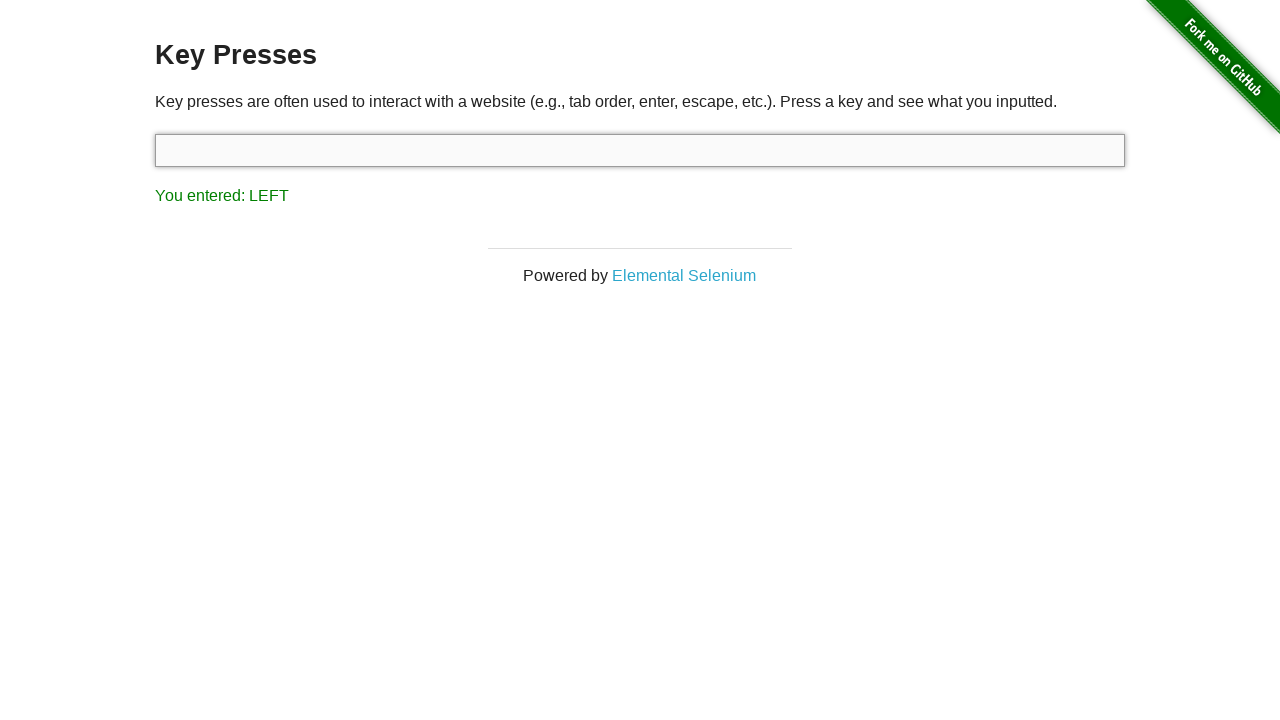

Pressed arrow right key on input field on #target
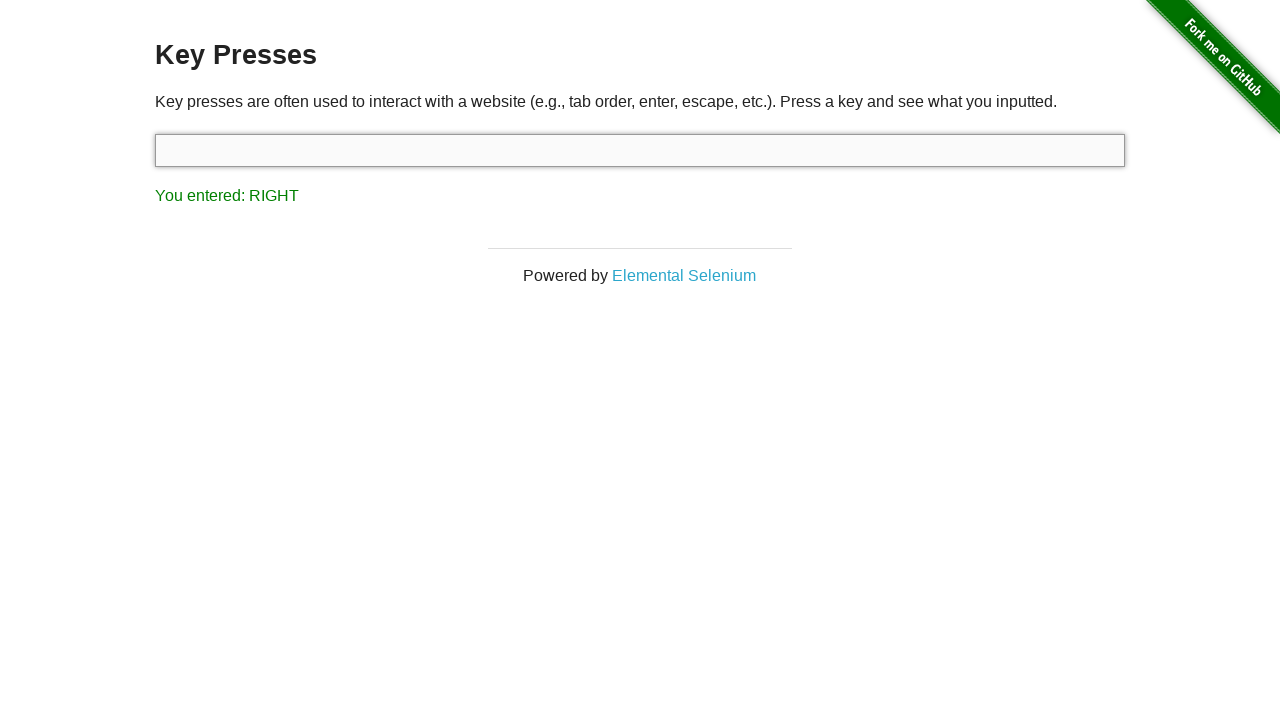

Pressed arrow up key on input field on #target
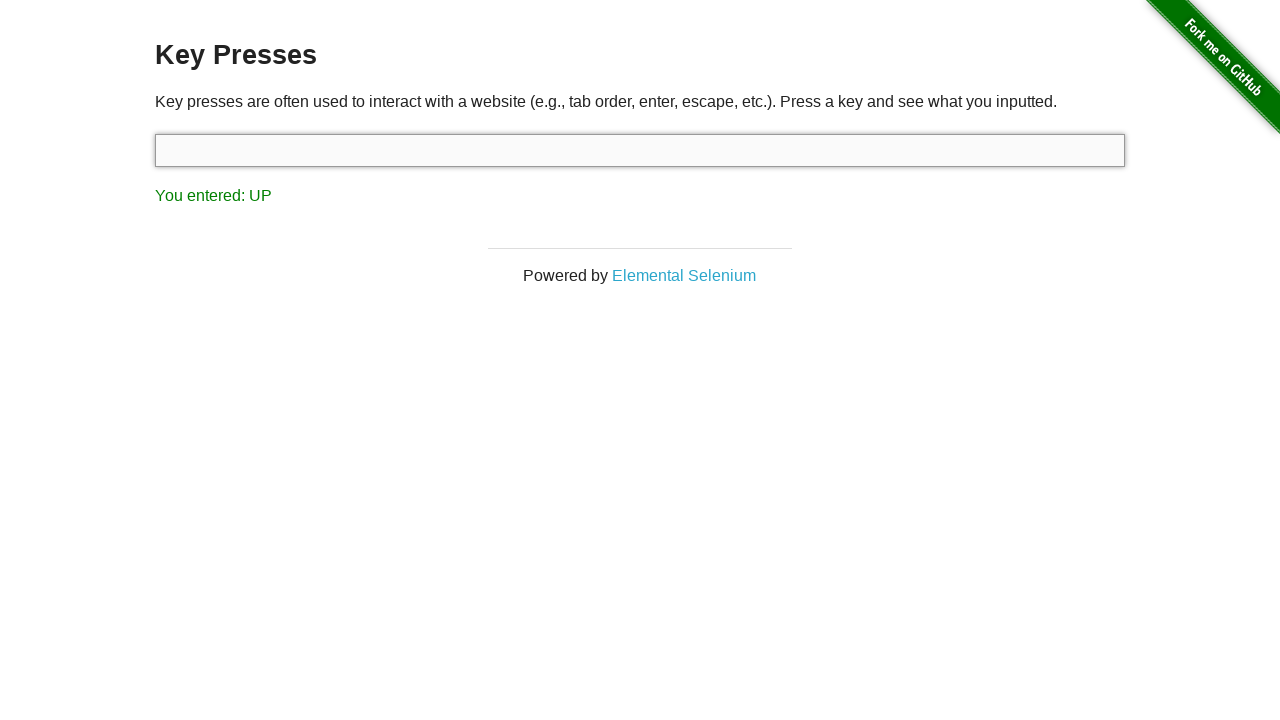

Pressed backspace key on input field on #target
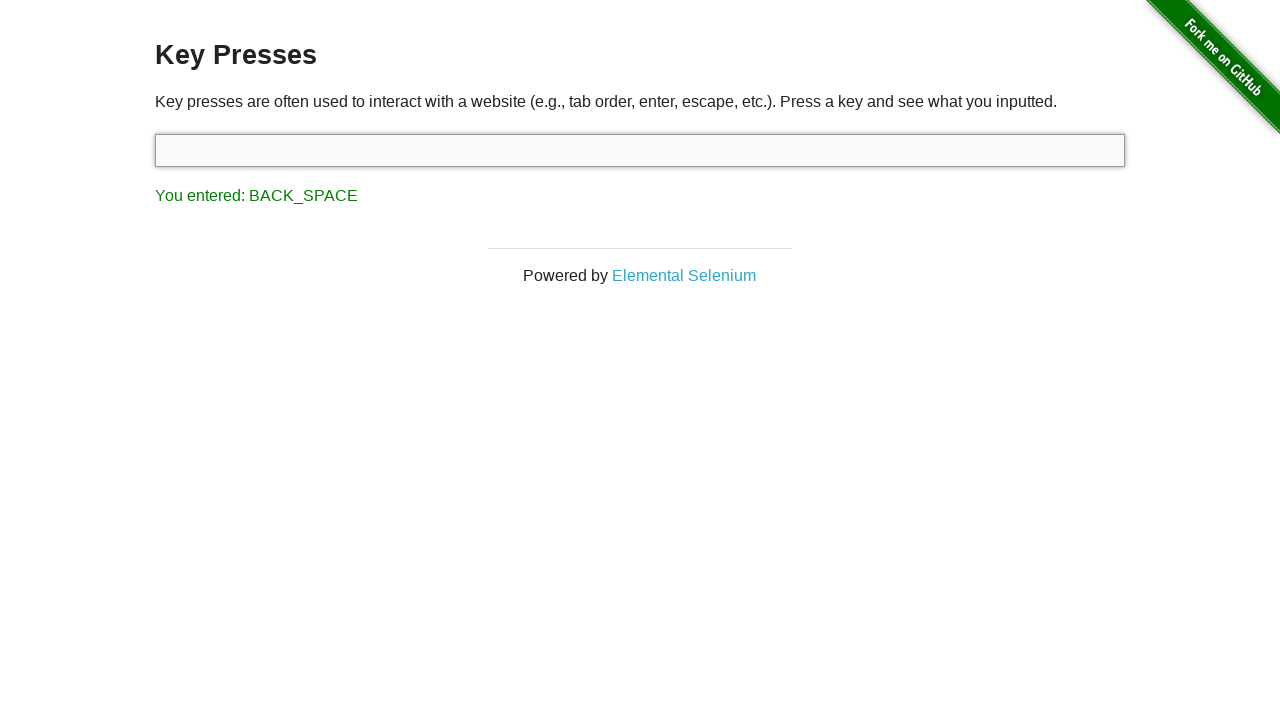

Pressed control key on input field on #target
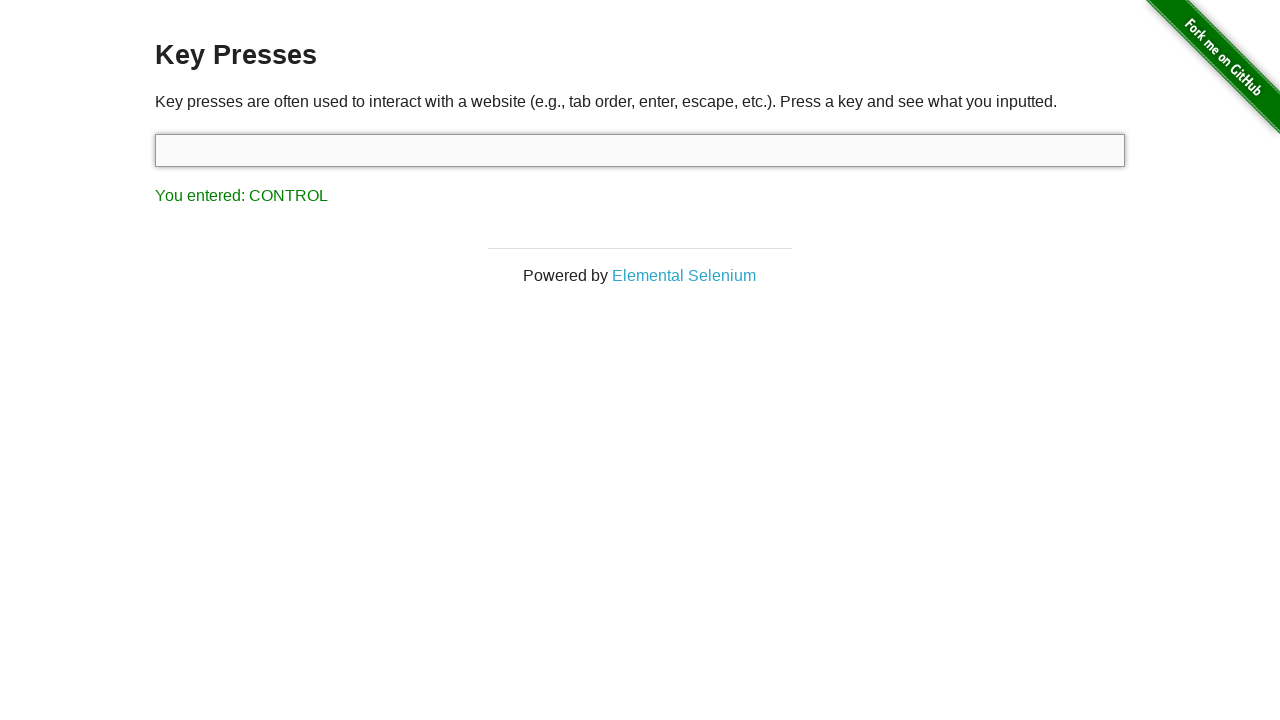

Pressed tab key on input field on #target
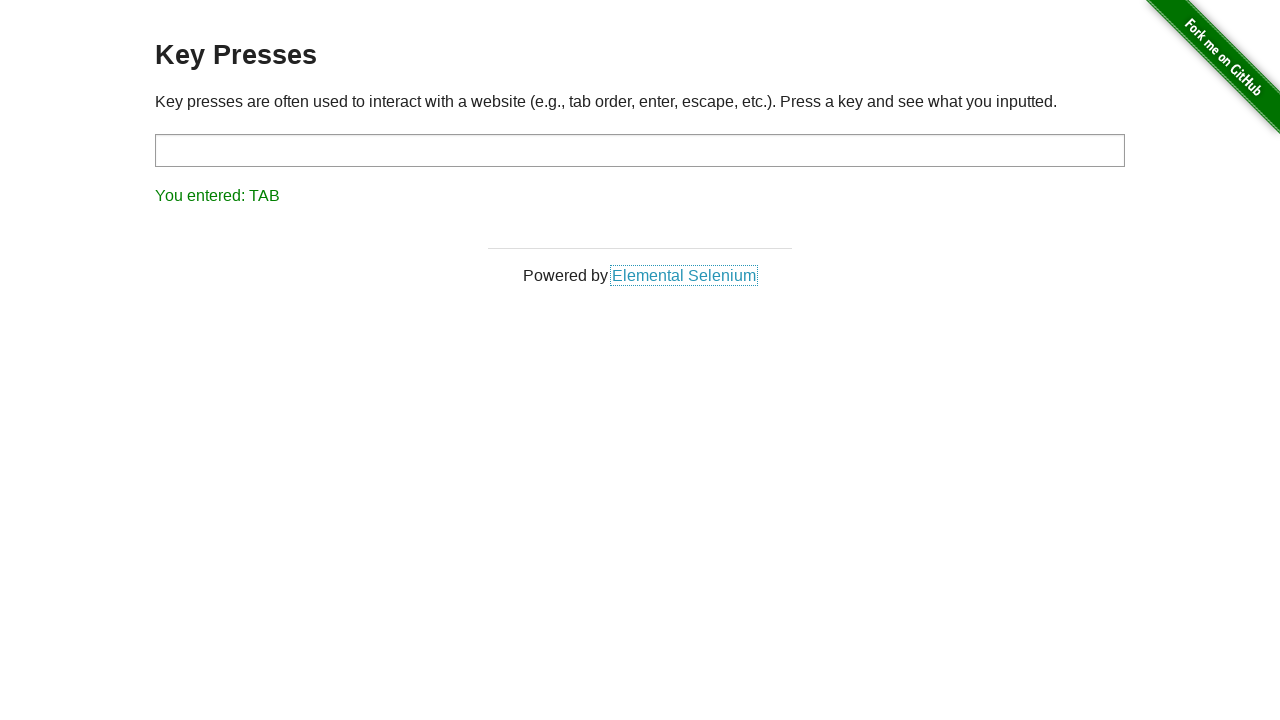

Pressed space key on input field on #target
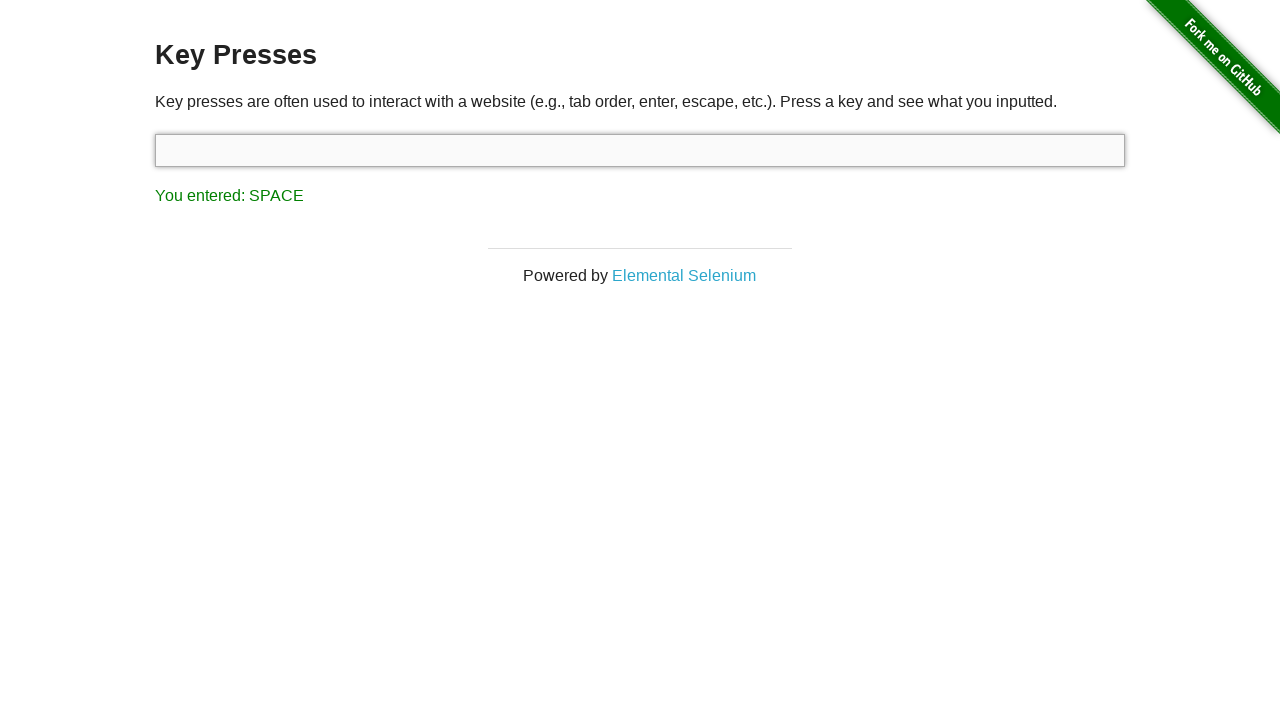

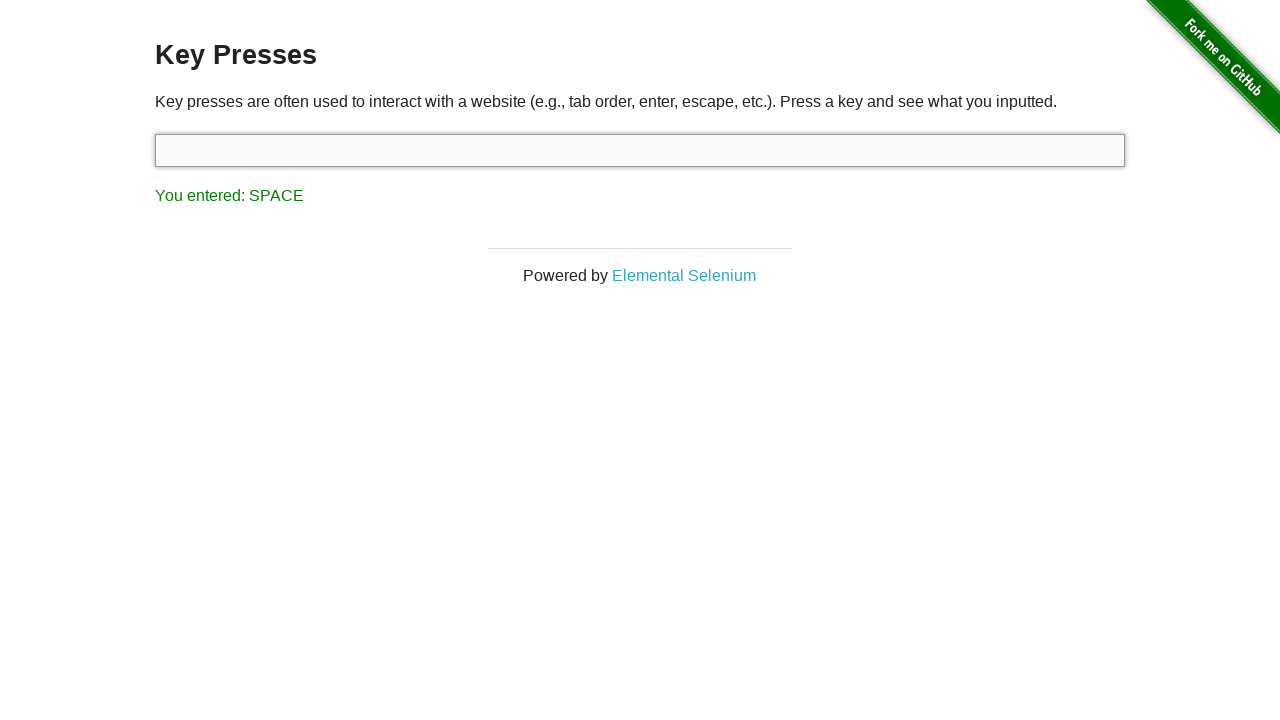